Tests drag and drop functionality by dragging an element from column A to column B on a demo page

Starting URL: https://the-internet.herokuapp.com/drag_and_drop

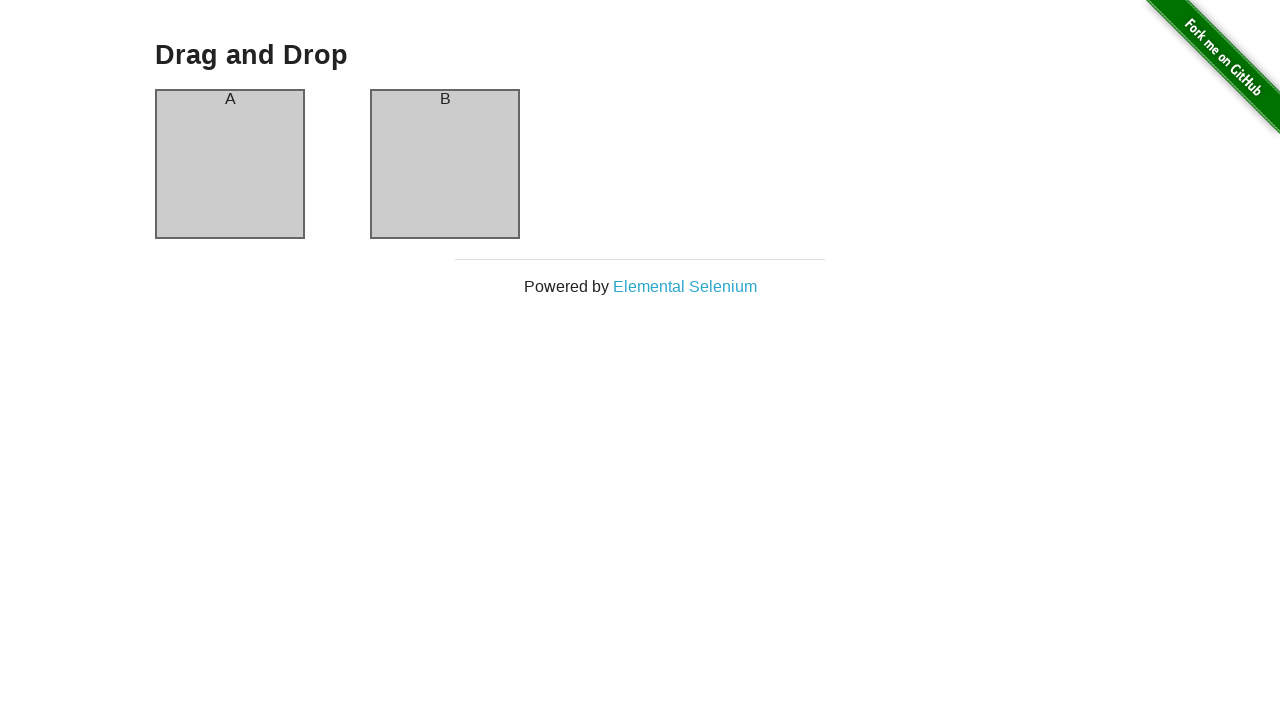

Navigated to drag and drop demo page
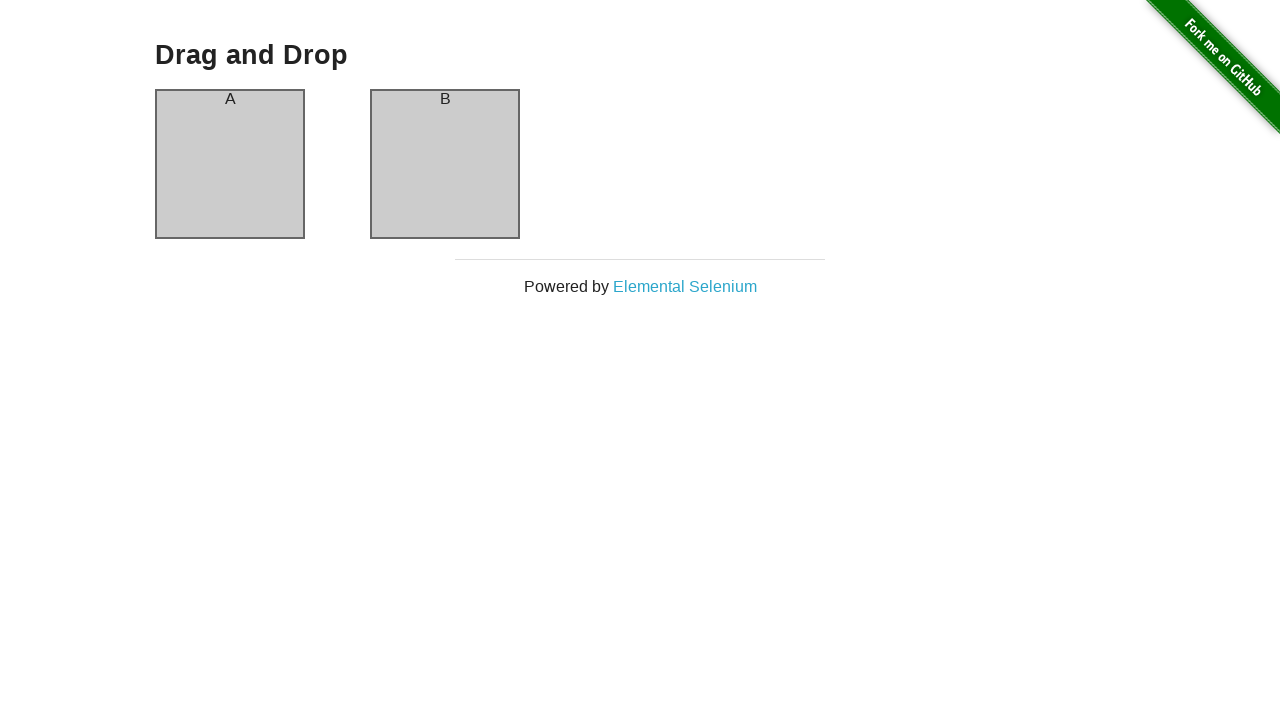

Dragged element from column A to column B at (445, 164)
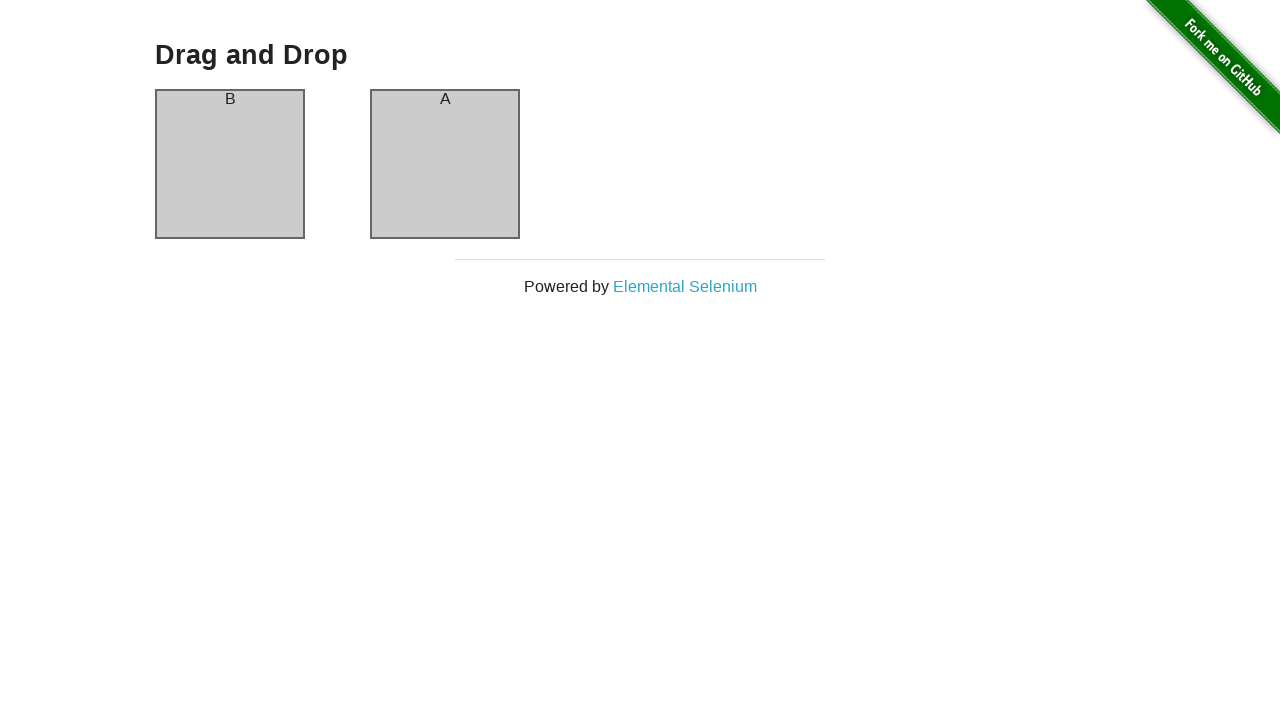

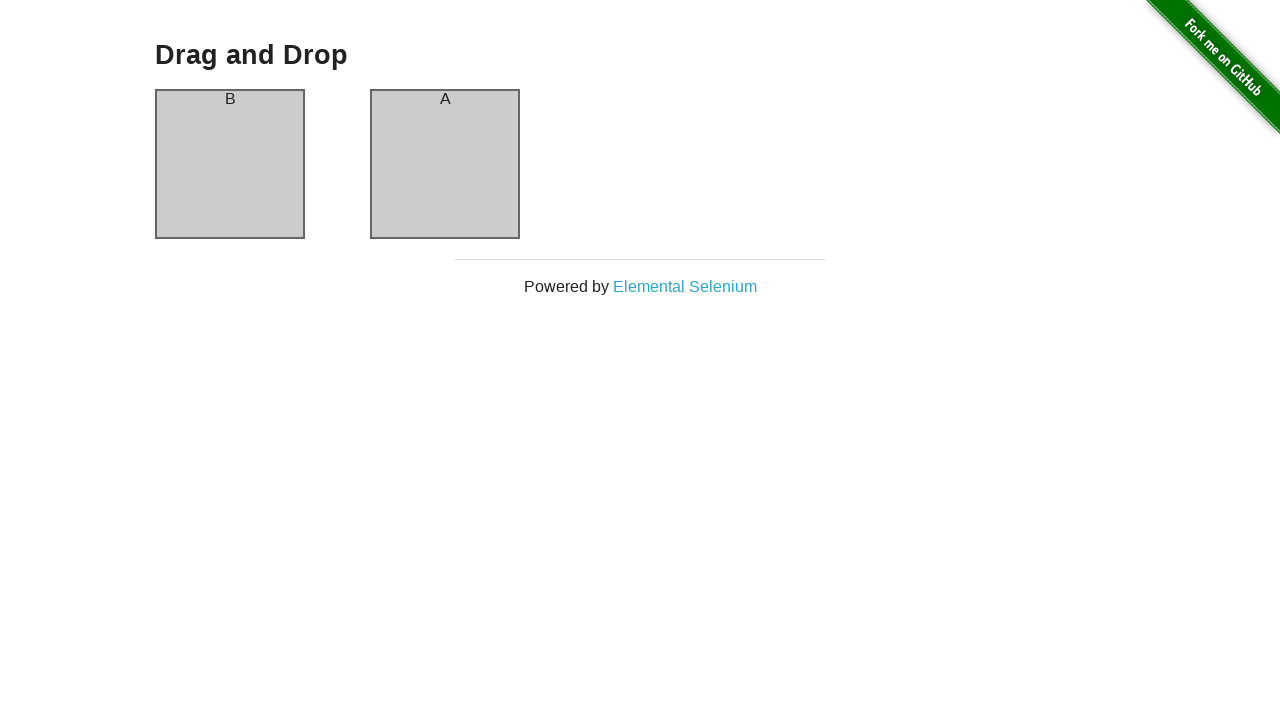